Navigates to the Shifting Content section, clicks on the Menu Element example, and verifies that menu list items are present on the page

Starting URL: https://the-internet.herokuapp.com/

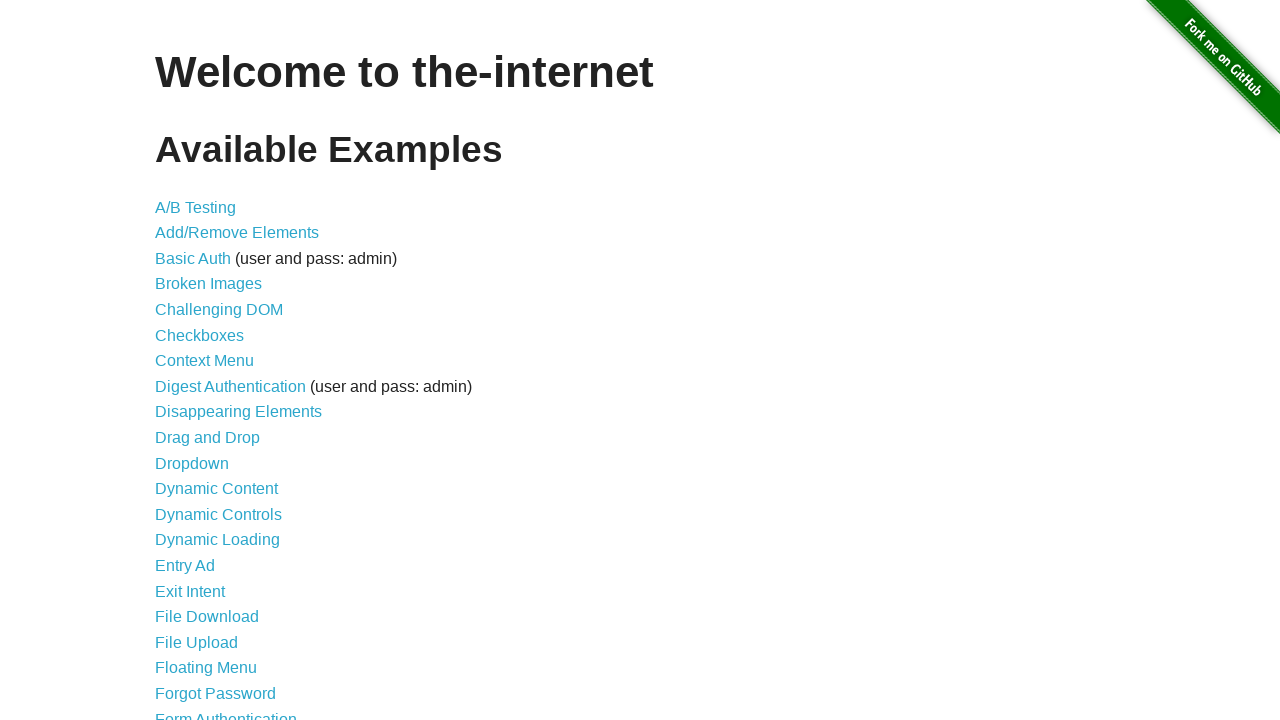

Clicked on 'Shifting Content' link at (212, 523) on a:text('Shifting Content')
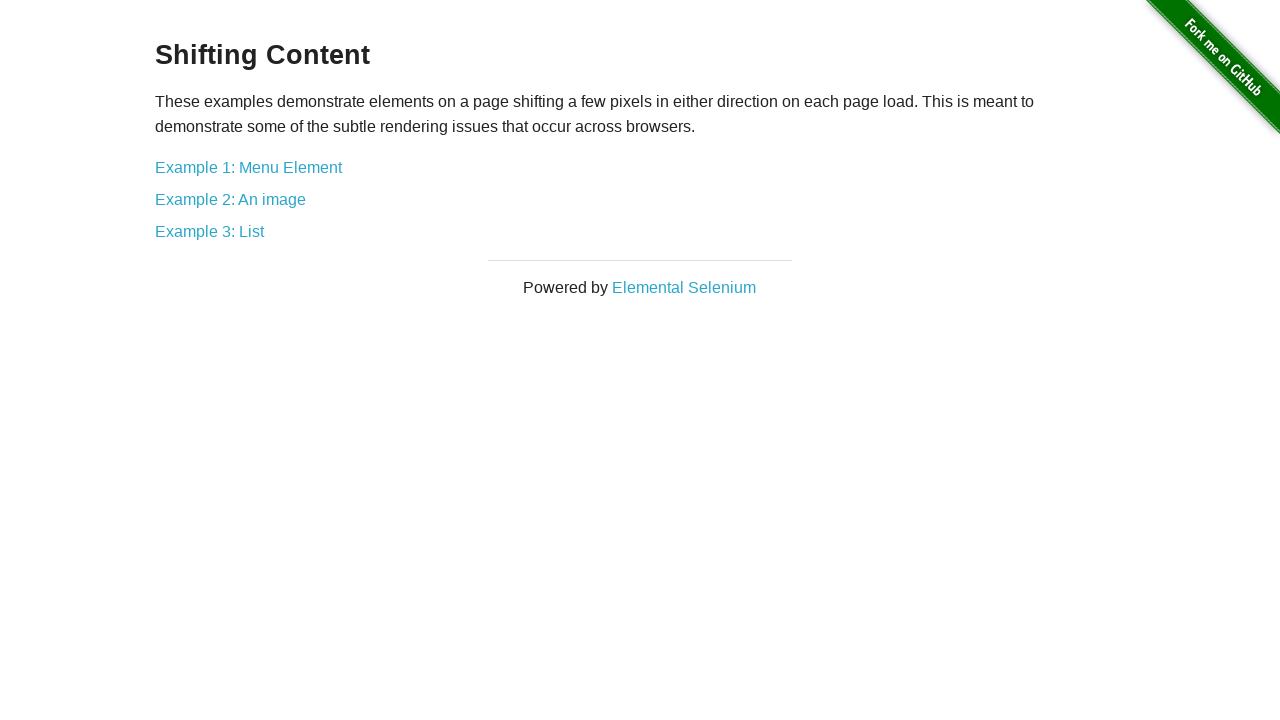

Clicked on 'Example 1: Menu Element' link at (248, 167) on a:text('Example 1: Menu Element')
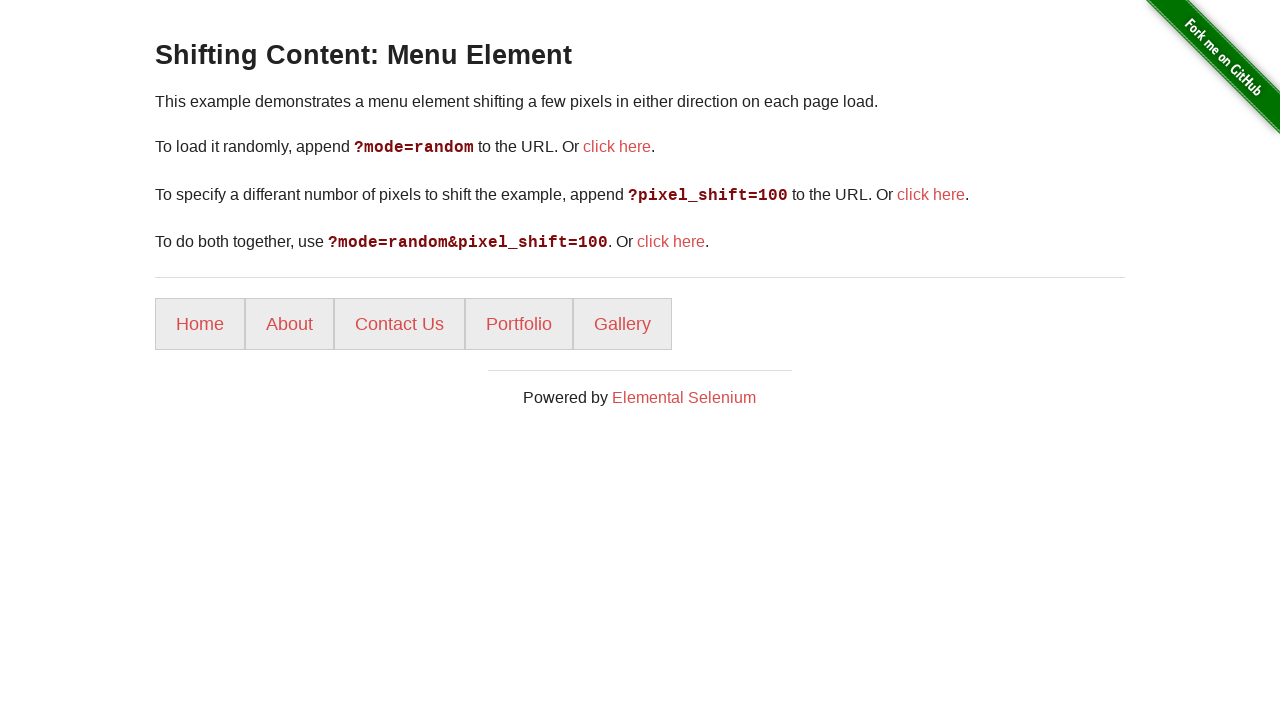

Menu list items loaded and verified to be present on the page
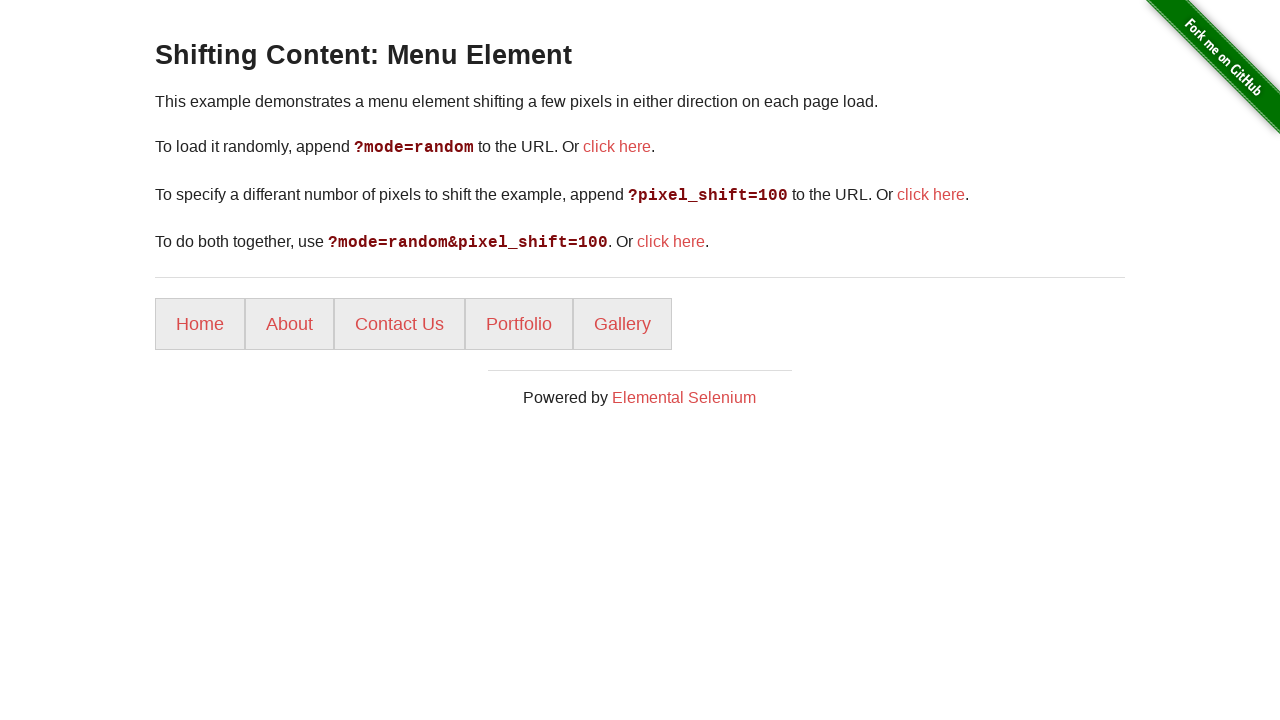

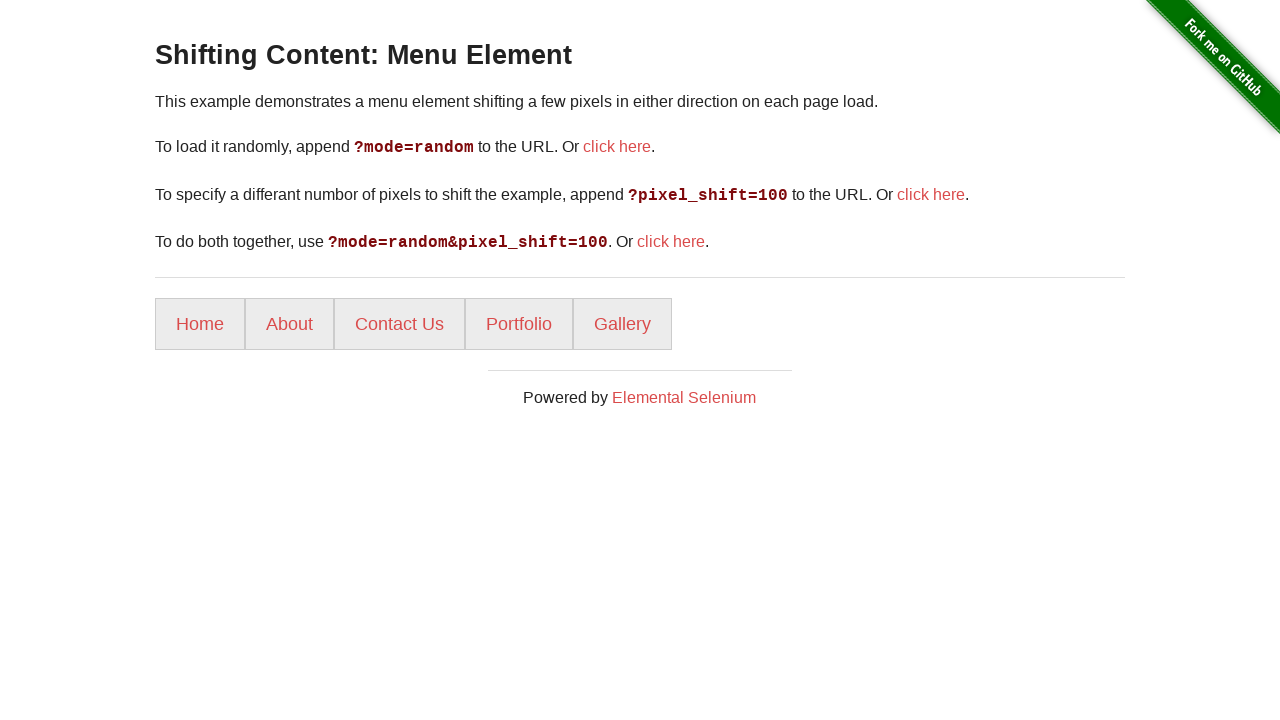